Tests form validation for the cellphone field by filling a registration form with more than 15 characters in the cellphone input and verifying that an error message is displayed about the maximum character limit.

Starting URL: https://developer.grupoa.education/subscription/

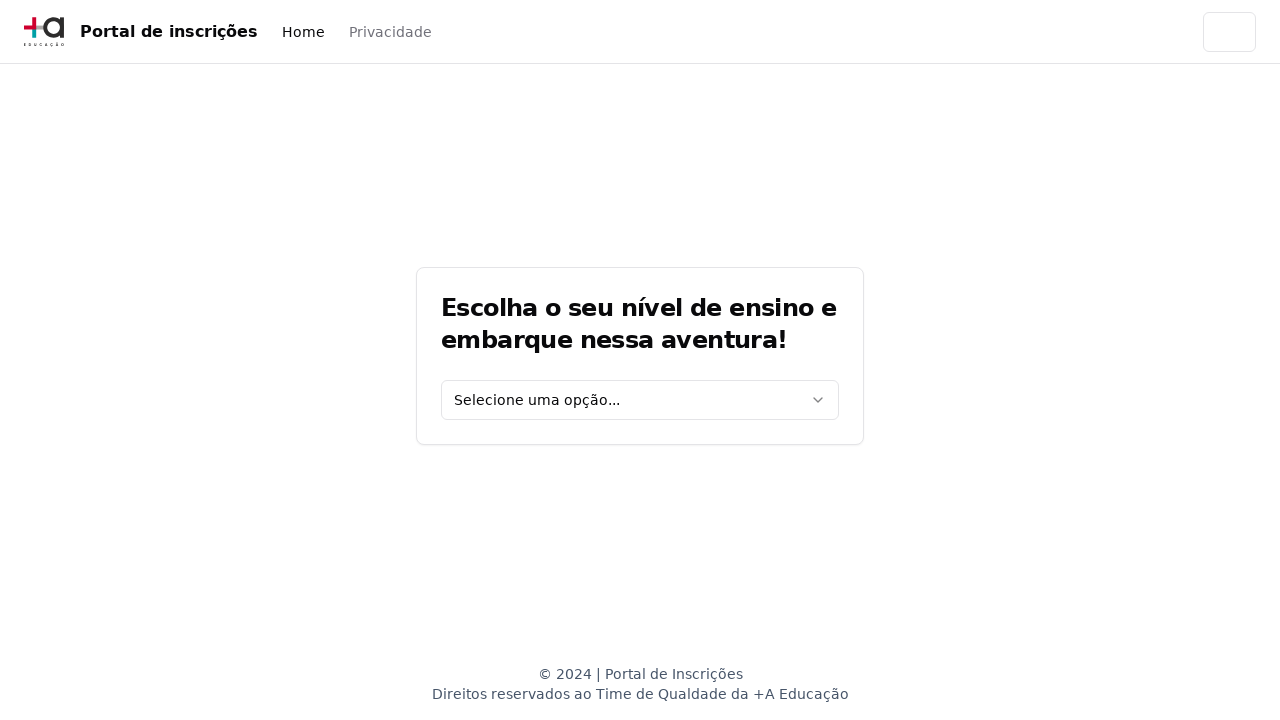

Clicked education level select dropdown at (640, 400) on [data-testid='education-level-select']
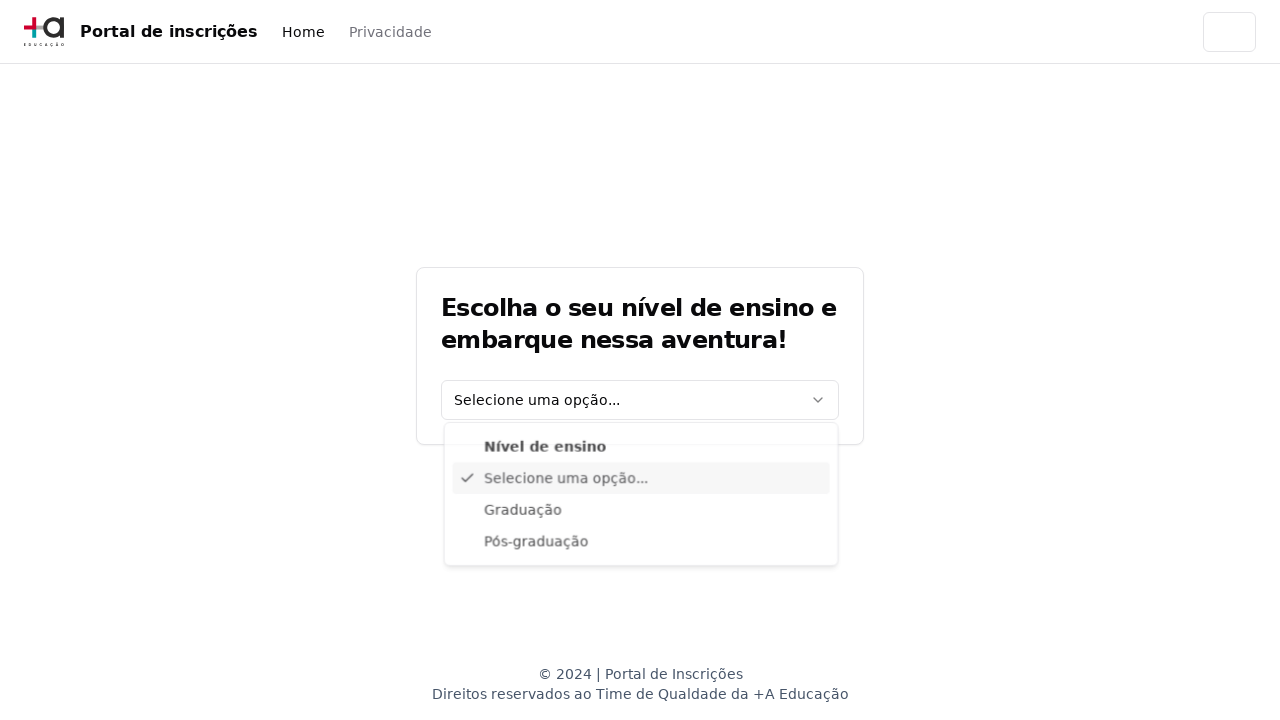

Selected 'Graduação' from education level dropdown at (641, 513) on xpath=//div[@data-radix-vue-collection-item][contains(., 'Graduação')]
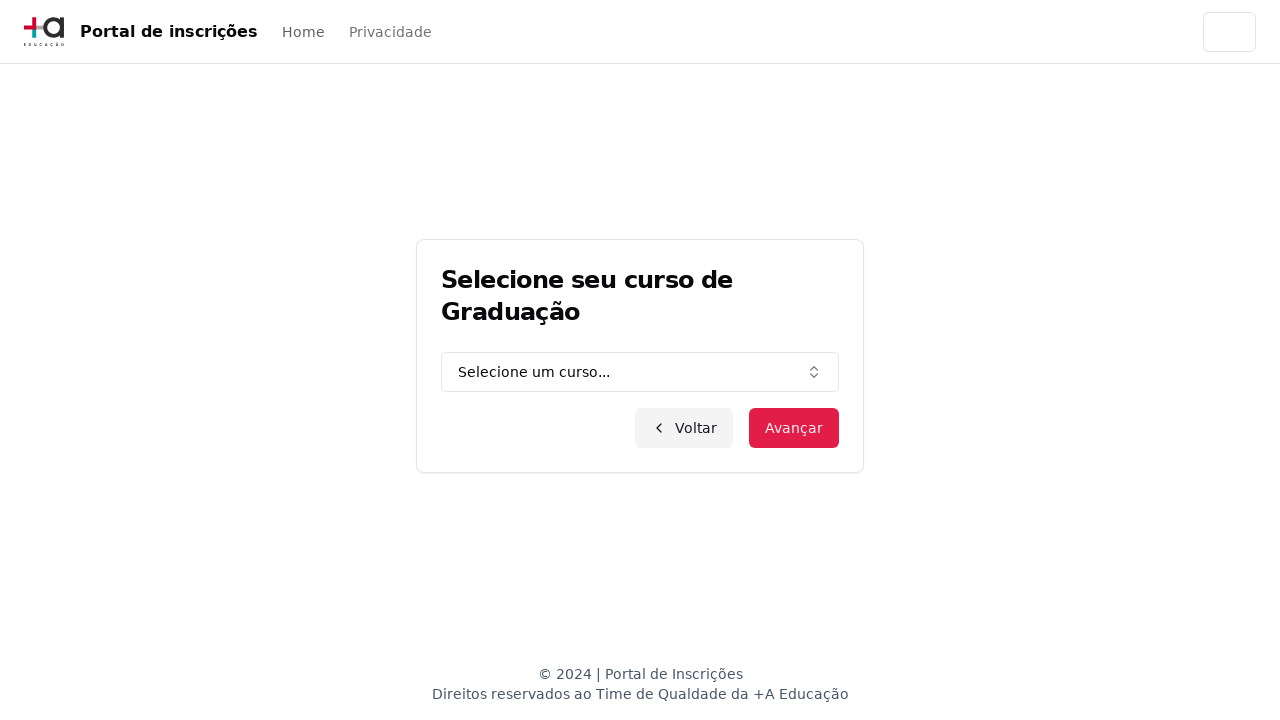

Clicked graduation course combo box at (640, 372) on [data-testid='graduation-combo']
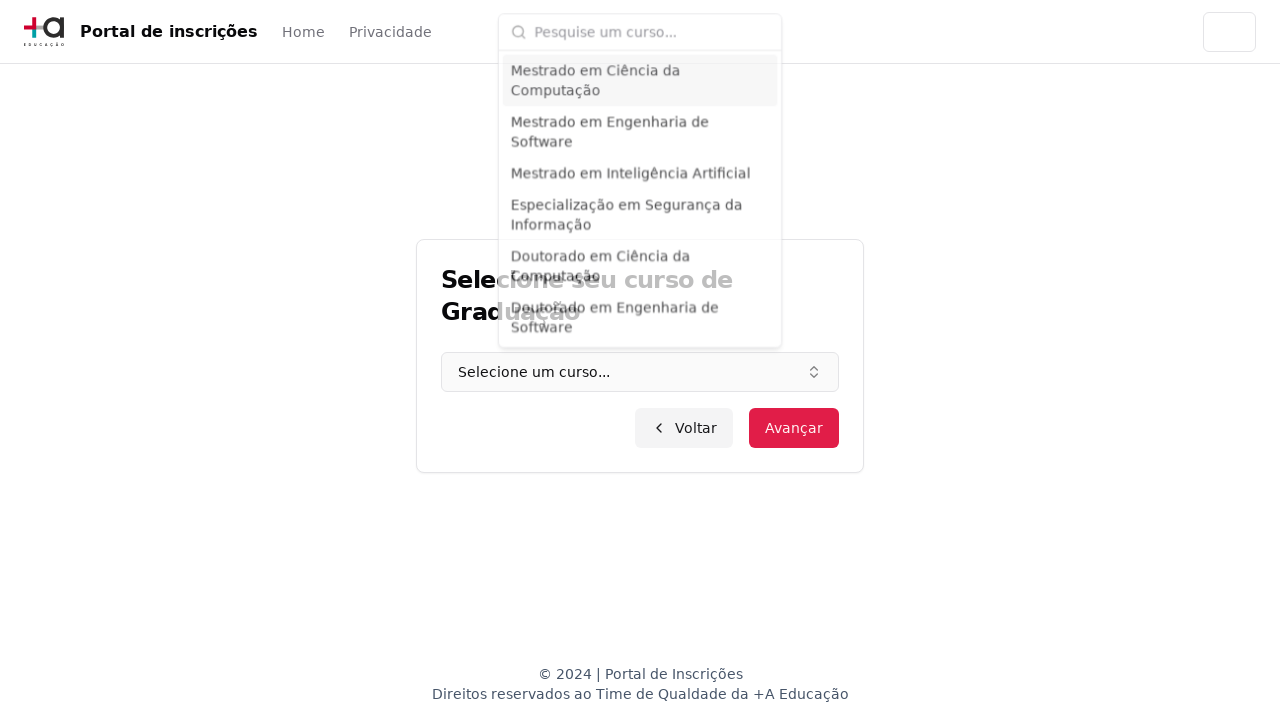

Clicked course input field at (652, 28) on input.h-9
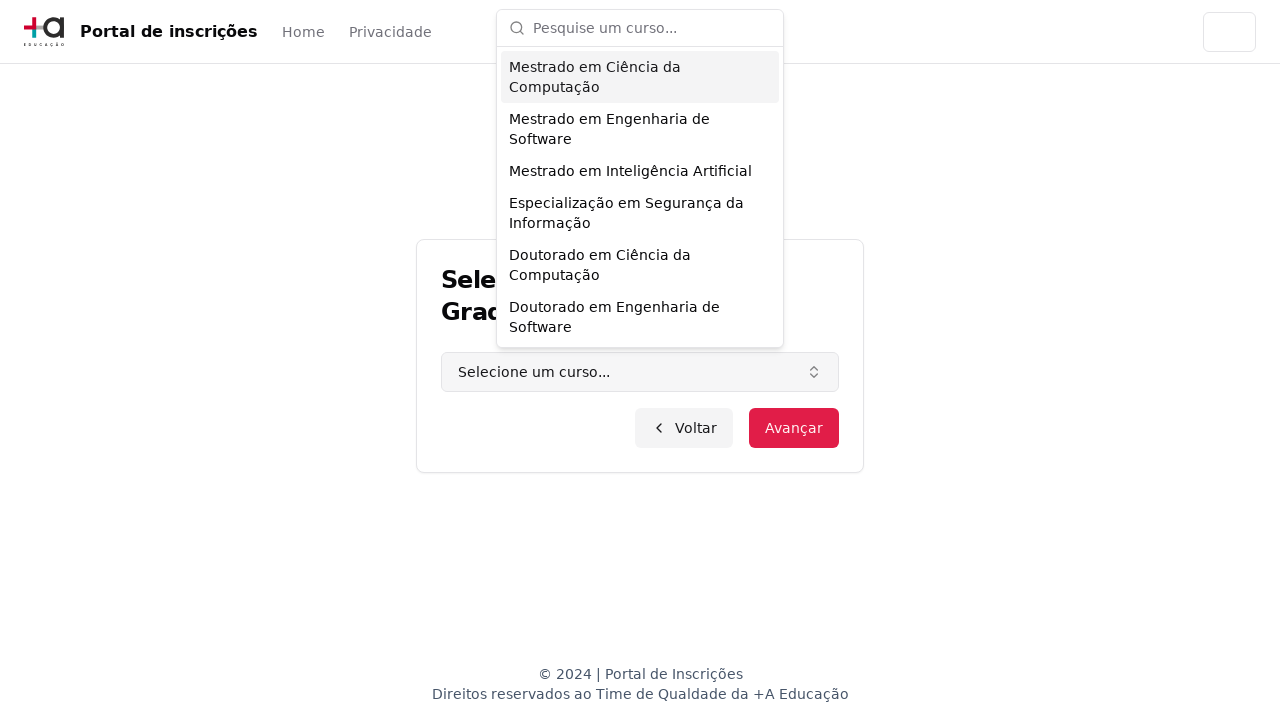

Filled course input with 'Engenharia de Software' on input.h-9
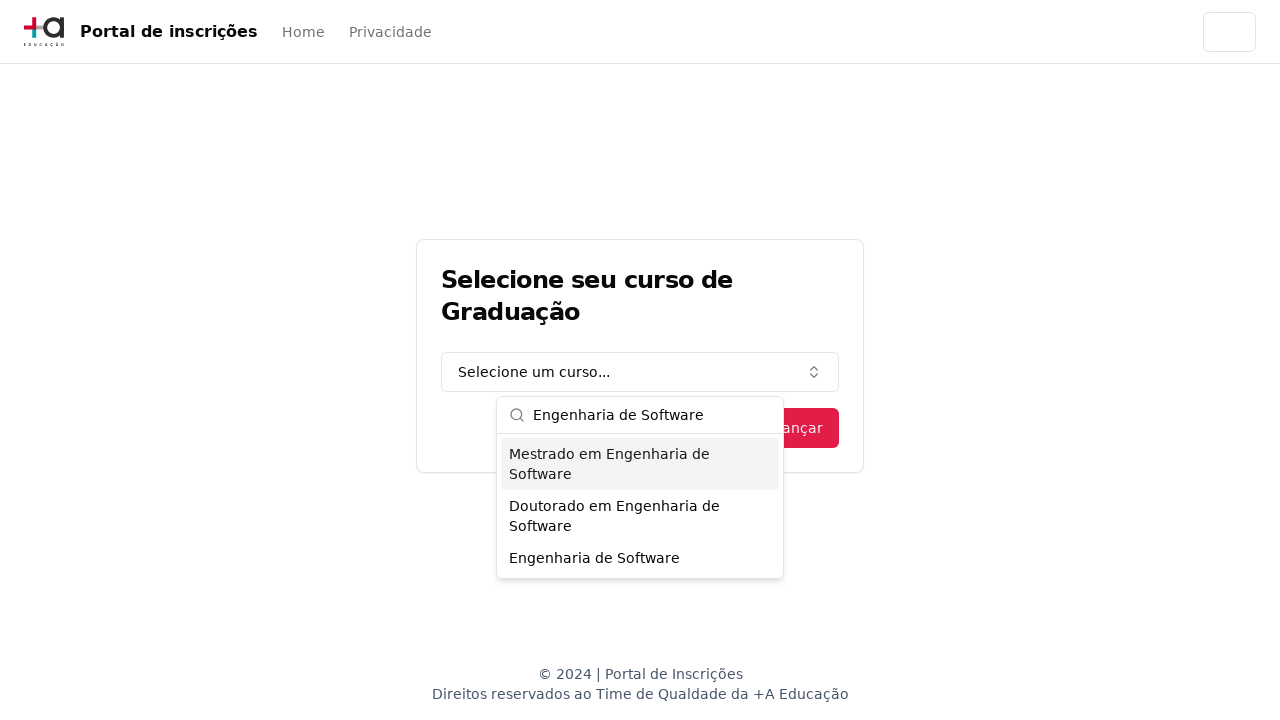

Pressed Enter to confirm course selection on input.h-9
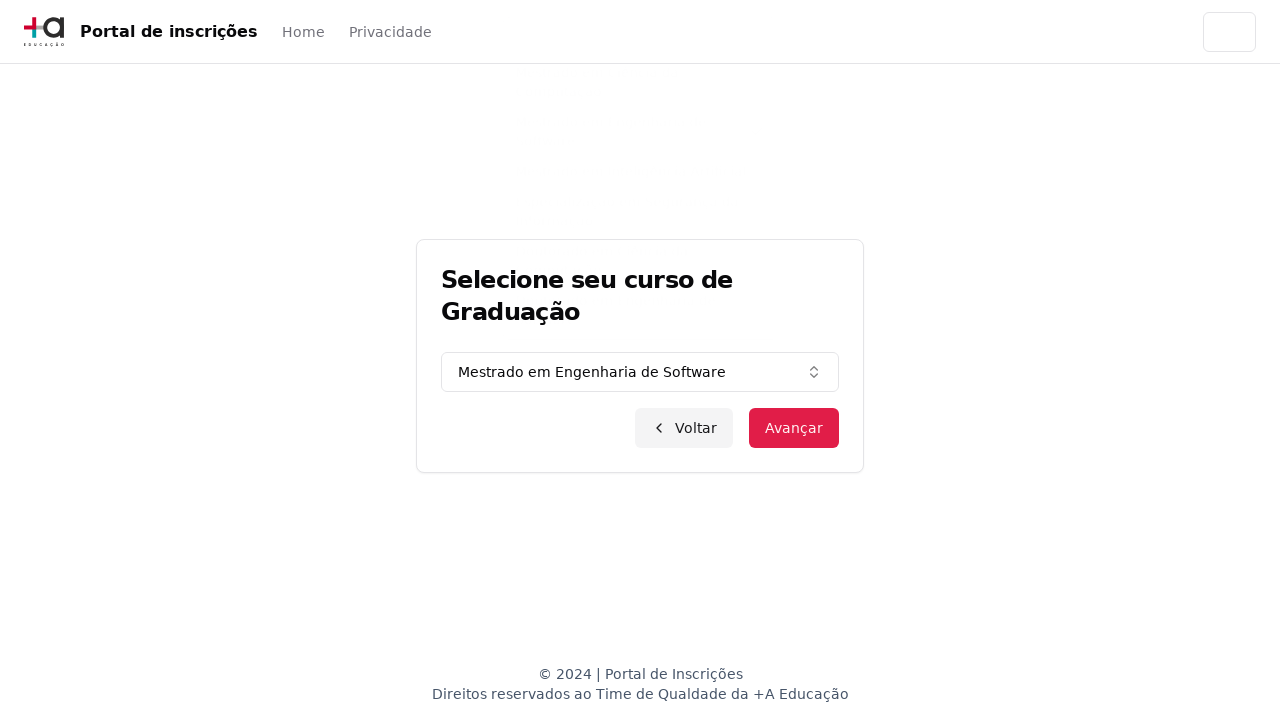

Clicked advance button to proceed to next step at (794, 428) on button.inline-flex.items-center.justify-center.bg-primary
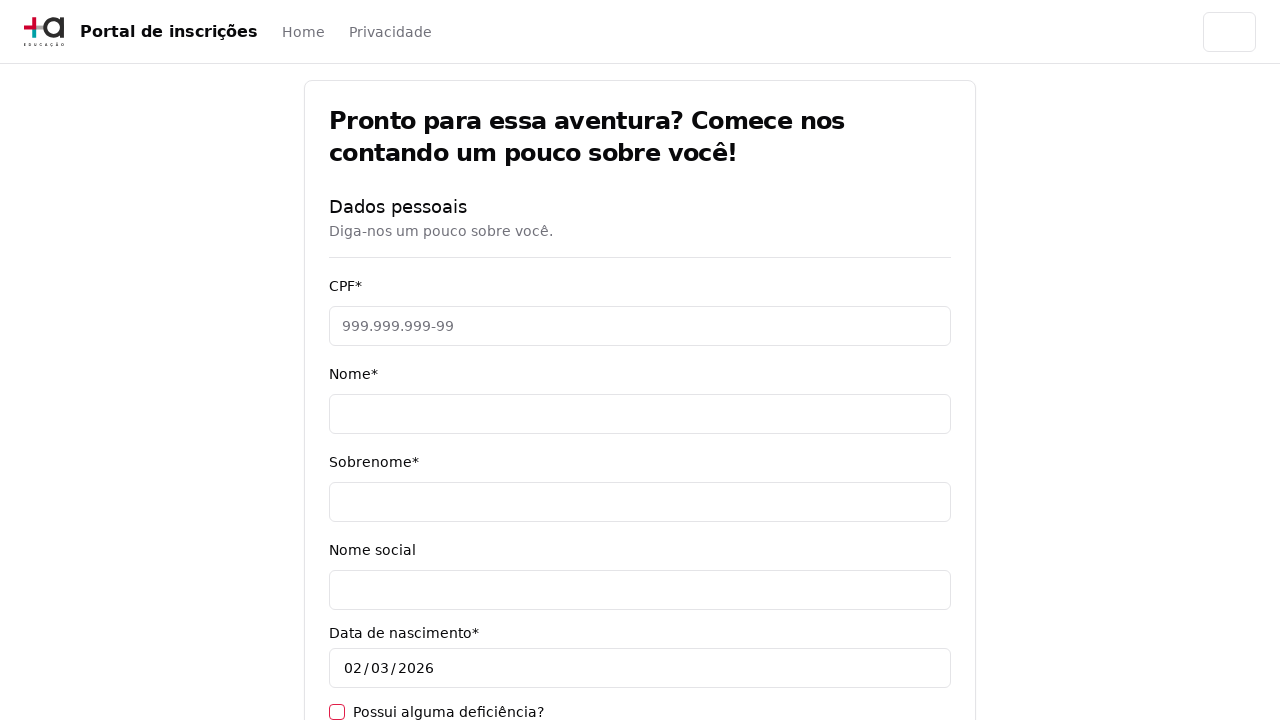

CPF input field is now visible
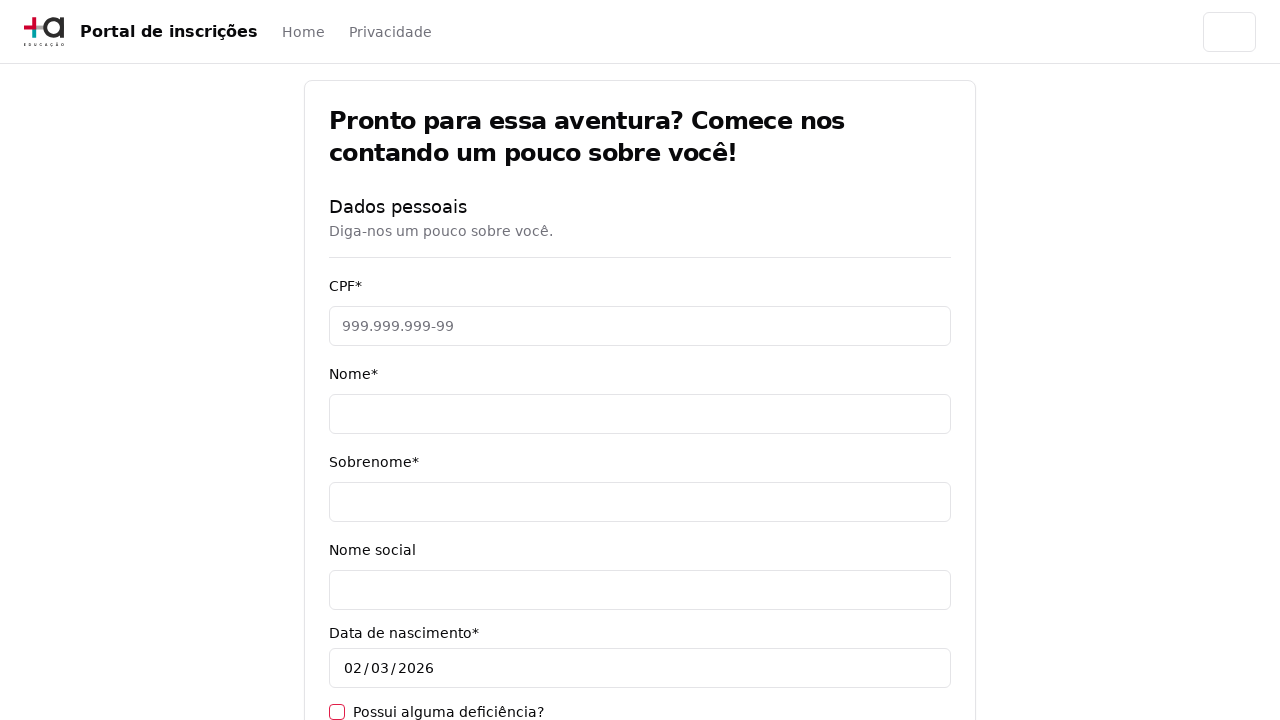

Filled CPF input with '11495607623' on [data-testid='cpf-input']
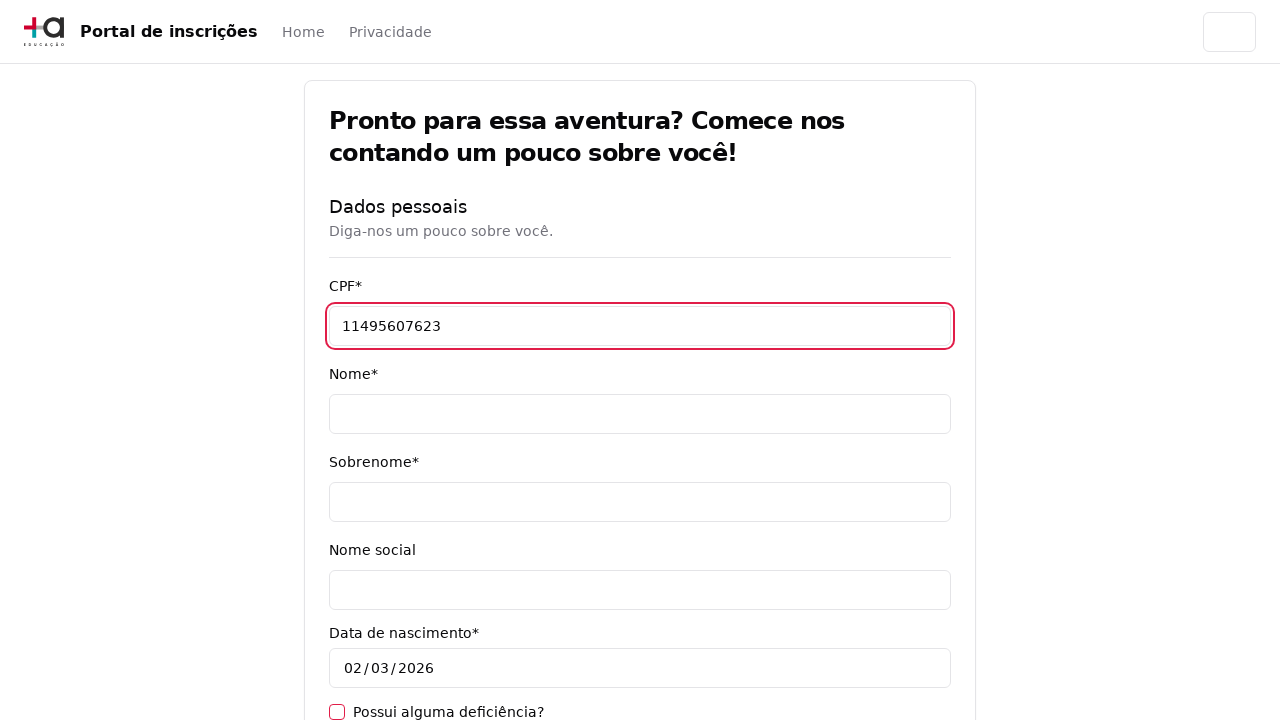

Filled name input with 'Jéssica' on [data-testid='name-input']
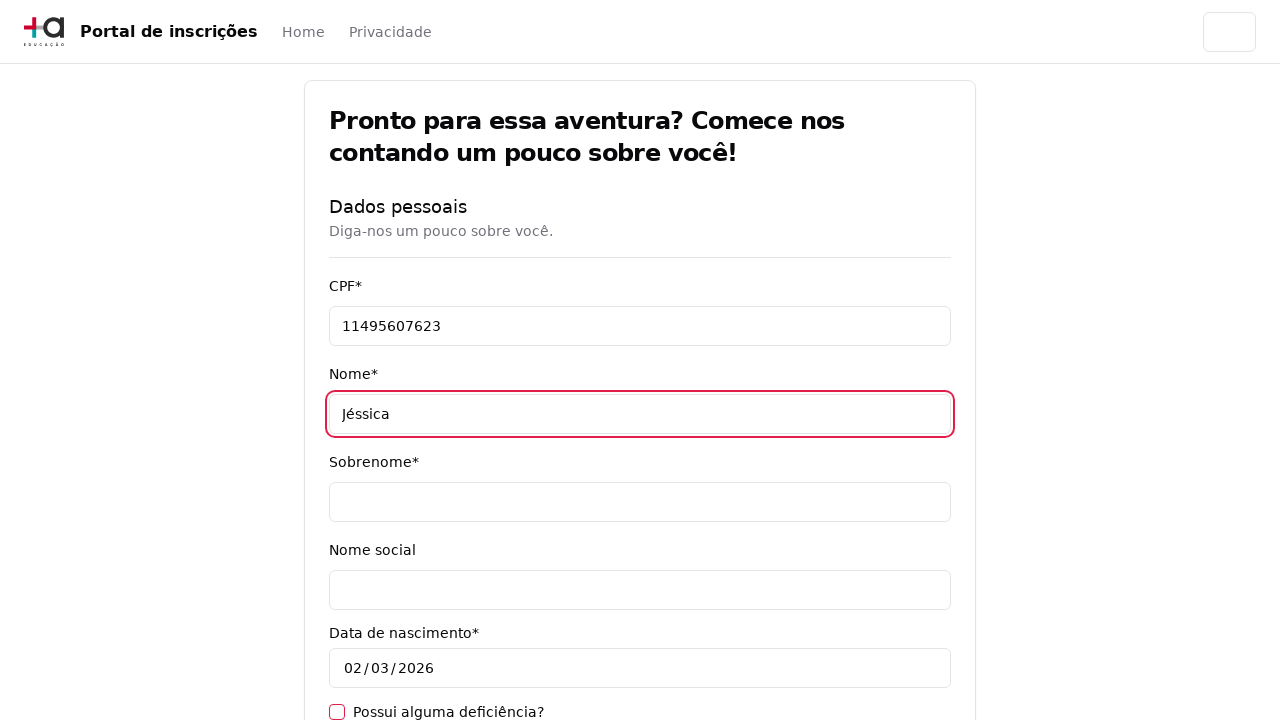

Filled surname input with 'Martins' on [data-testid='surname-input']
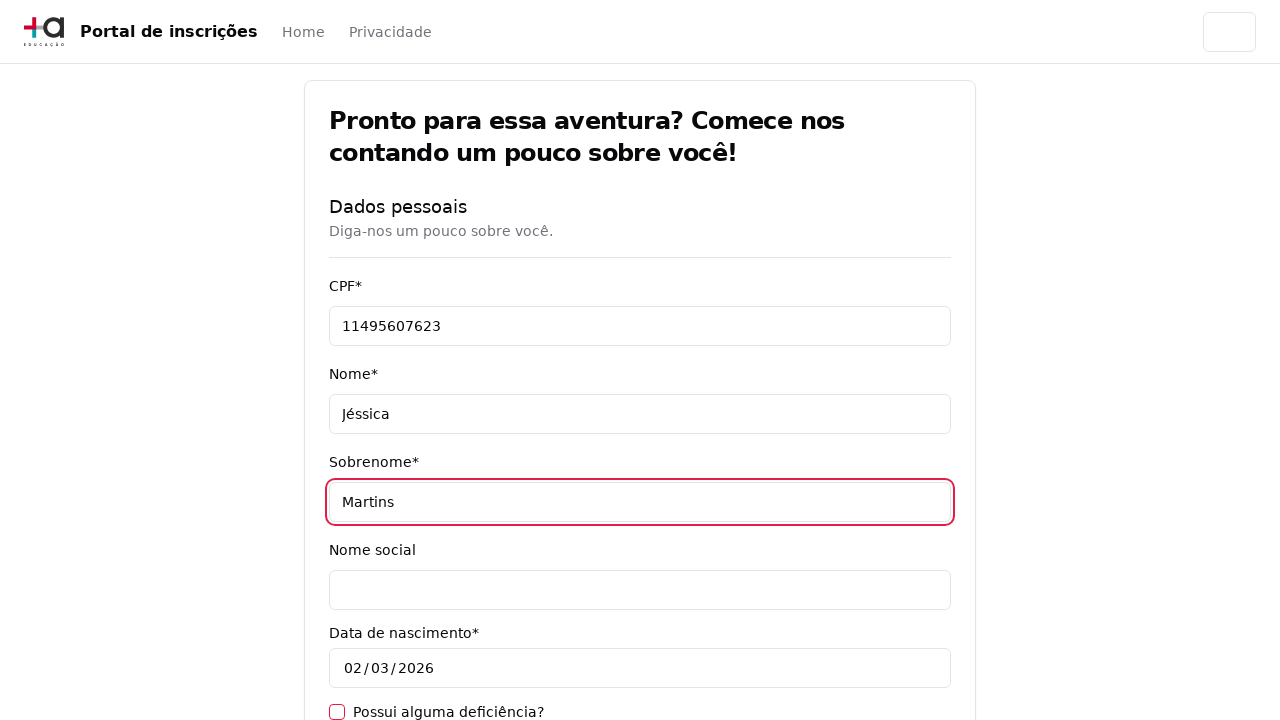

Filled email input with 'teste.com.br' on [data-testid='email-input']
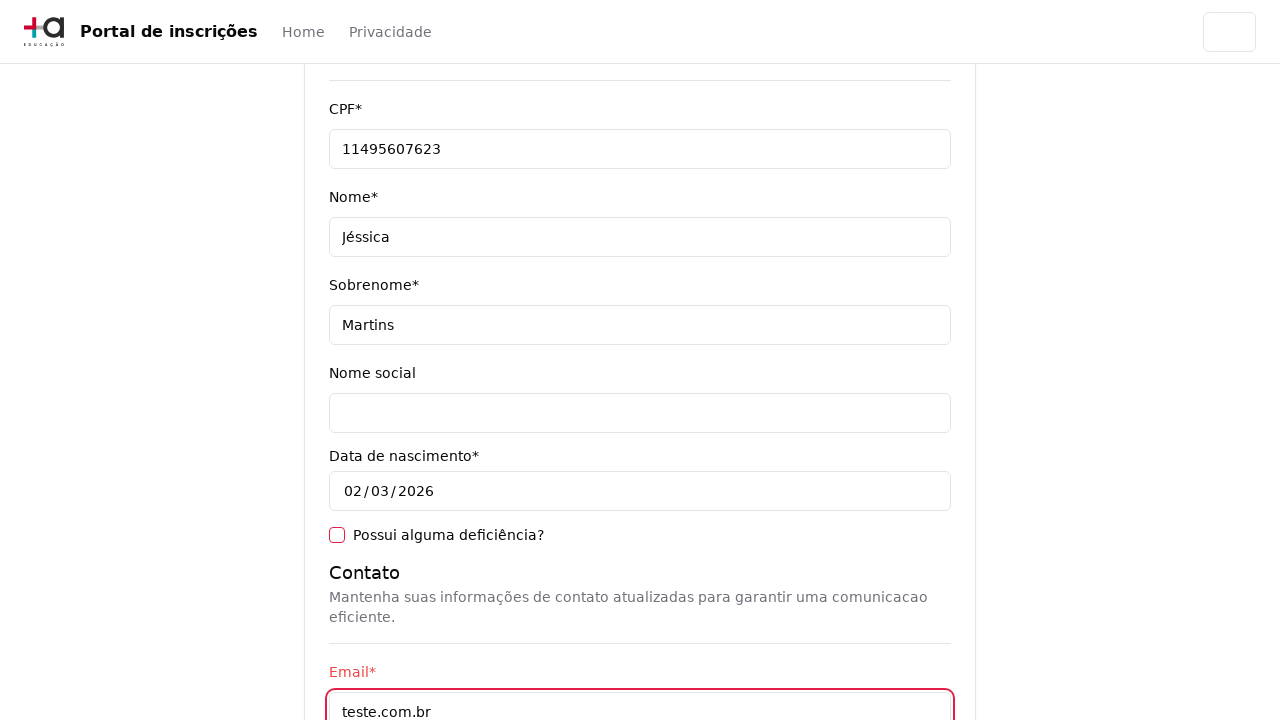

Filled cellphone input with '3197500000001520' (16 characters - exceeds 15 char limit) on [data-testid='cellphone-input']
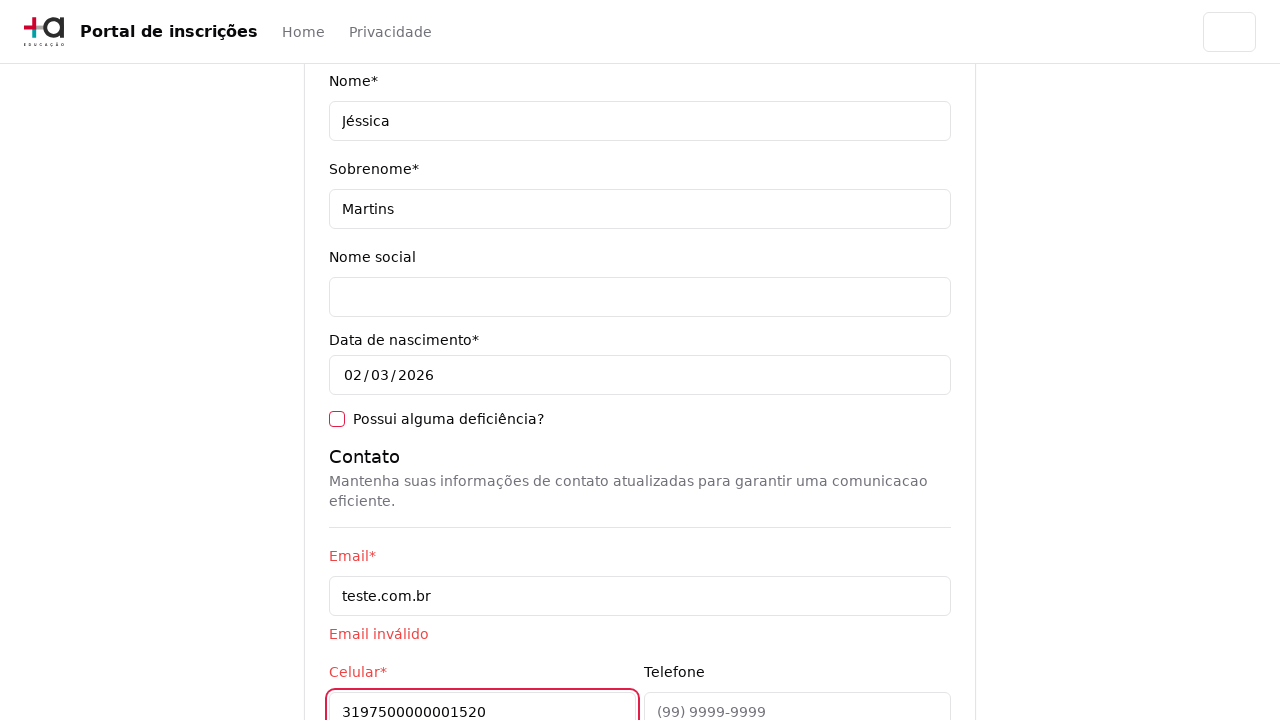

Filled phone input with '3132320032' on [data-testid='phone-input']
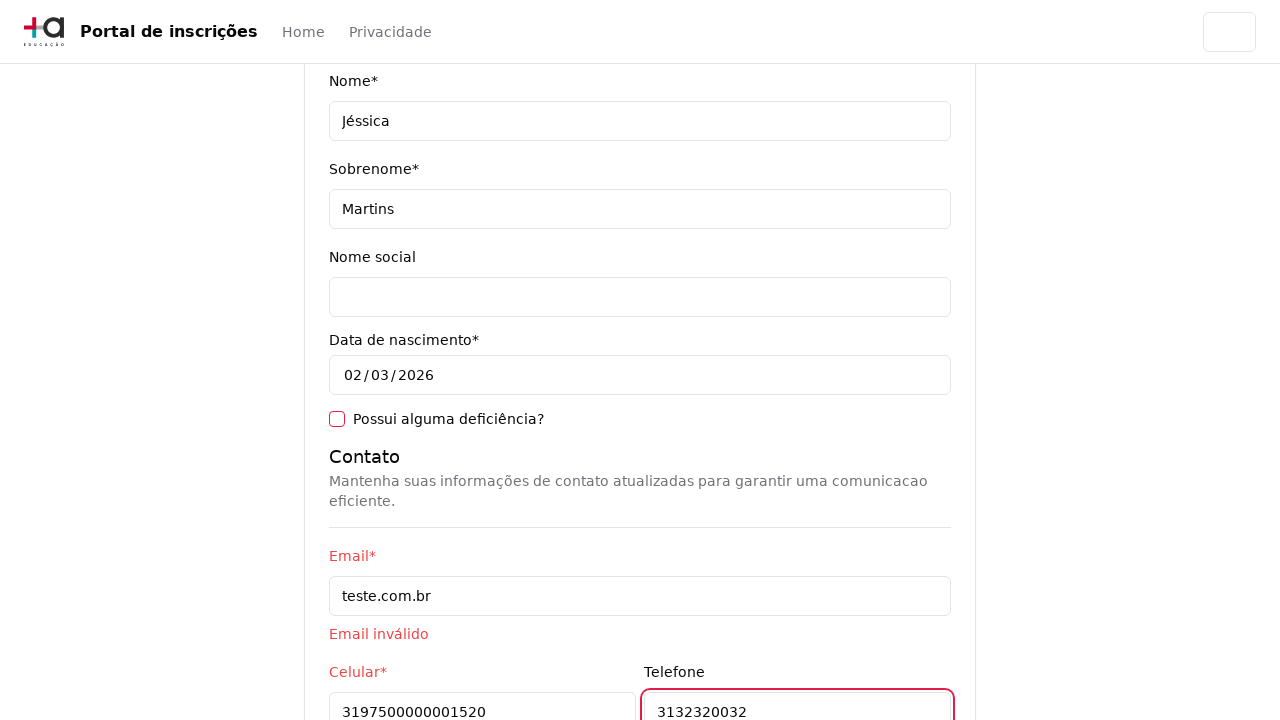

Filled CEP input with '30330000' on [data-testid='cep-input']
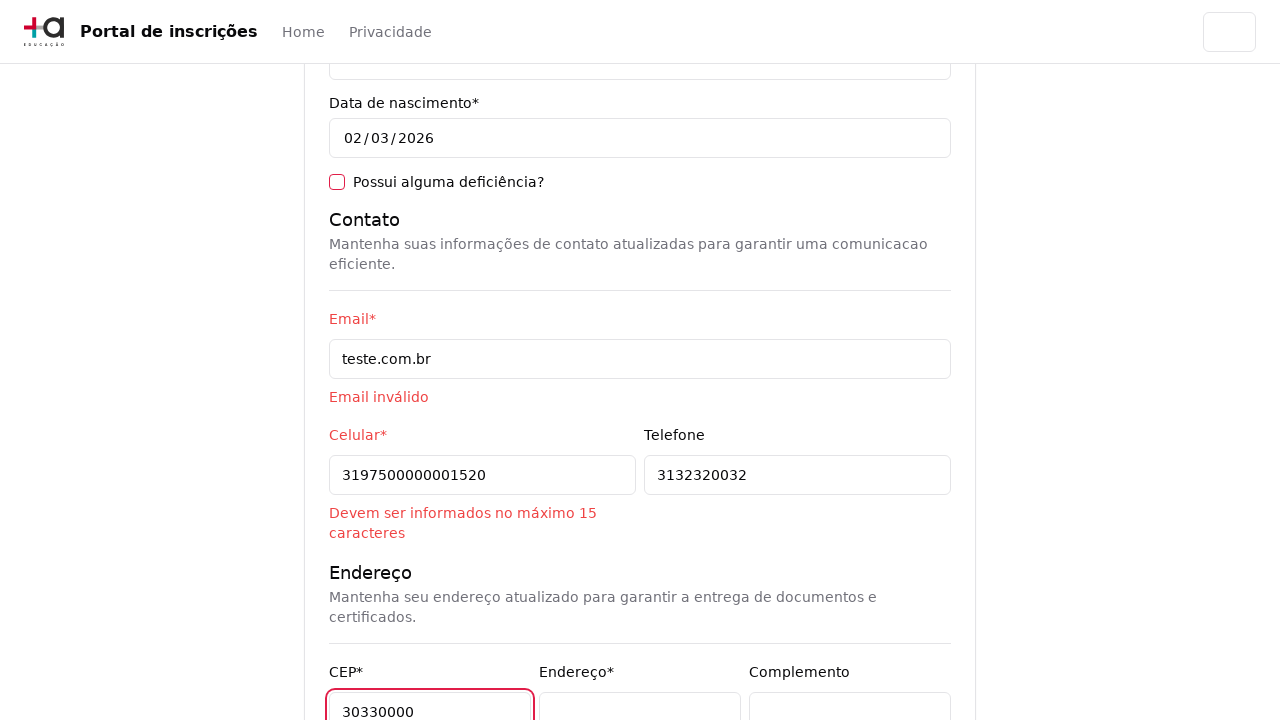

Filled address input with 'Rua A' on [data-testid='address-input']
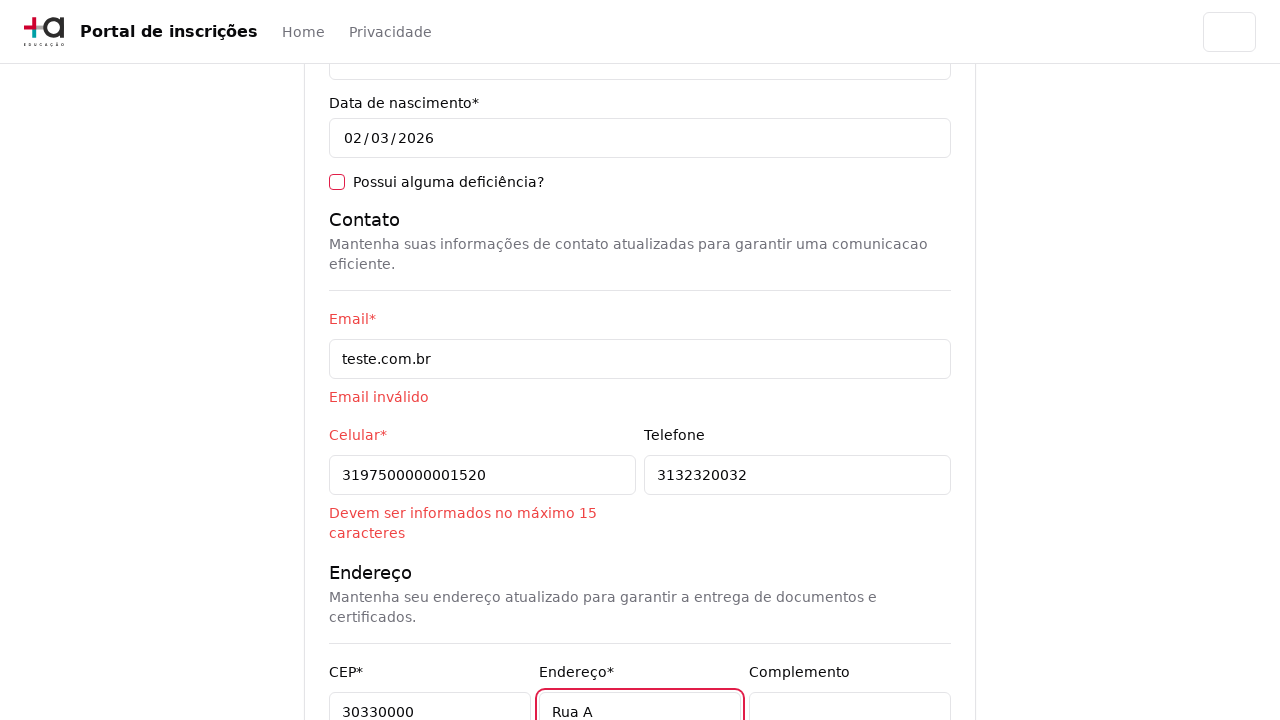

Filled complement input with empty string on [data-testid='complement-input']
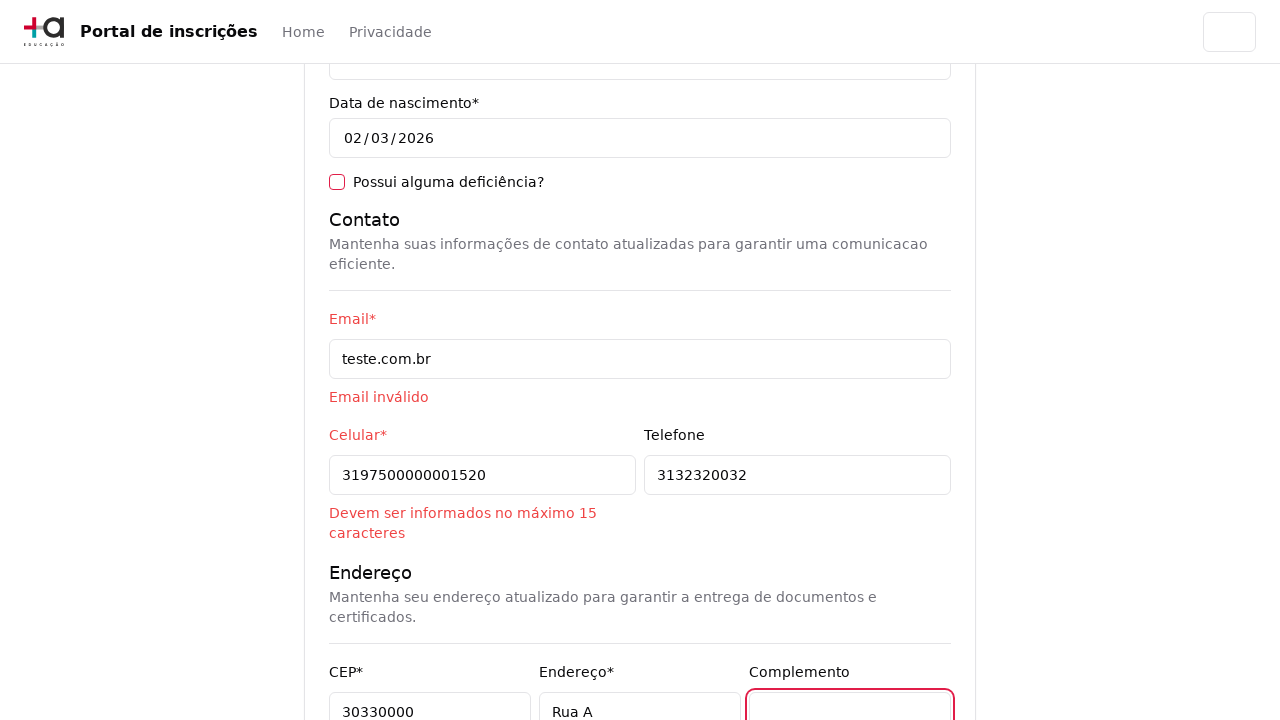

Filled neighborhood input with 'São Pedro' on [data-testid='neighborhood-input']
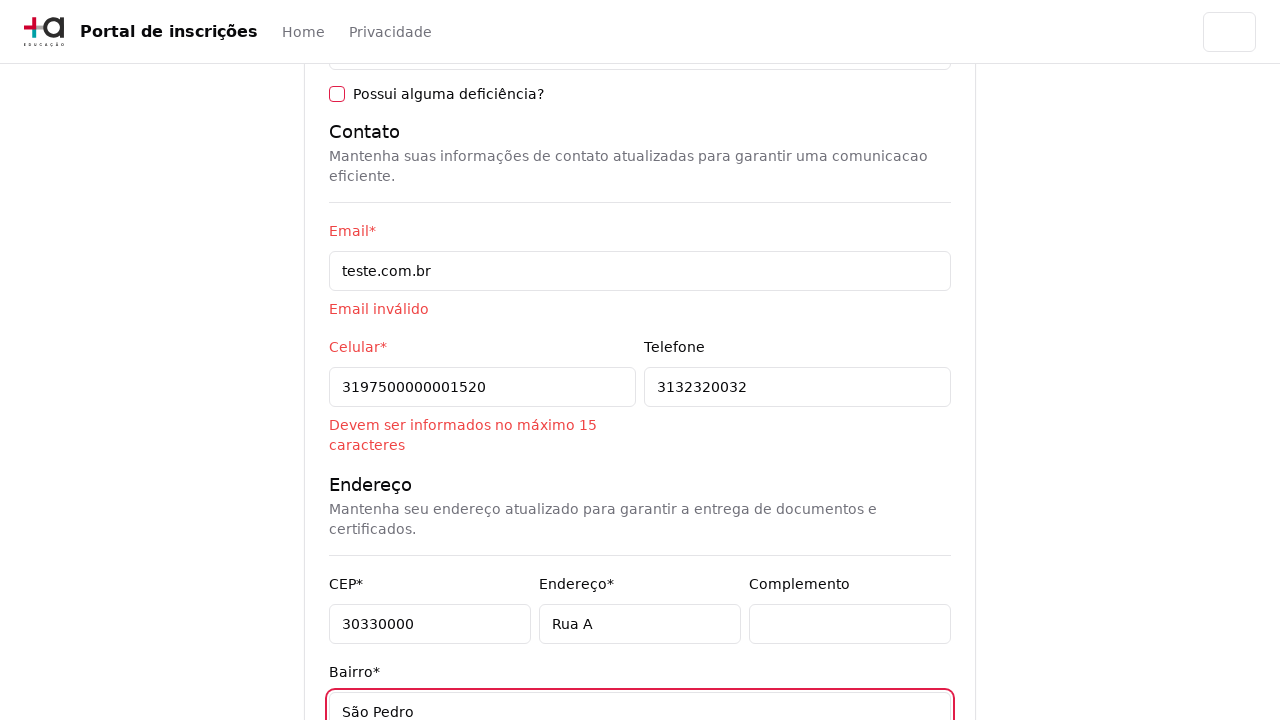

Filled city input with 'Belo Horizonte' on [data-testid='city-input']
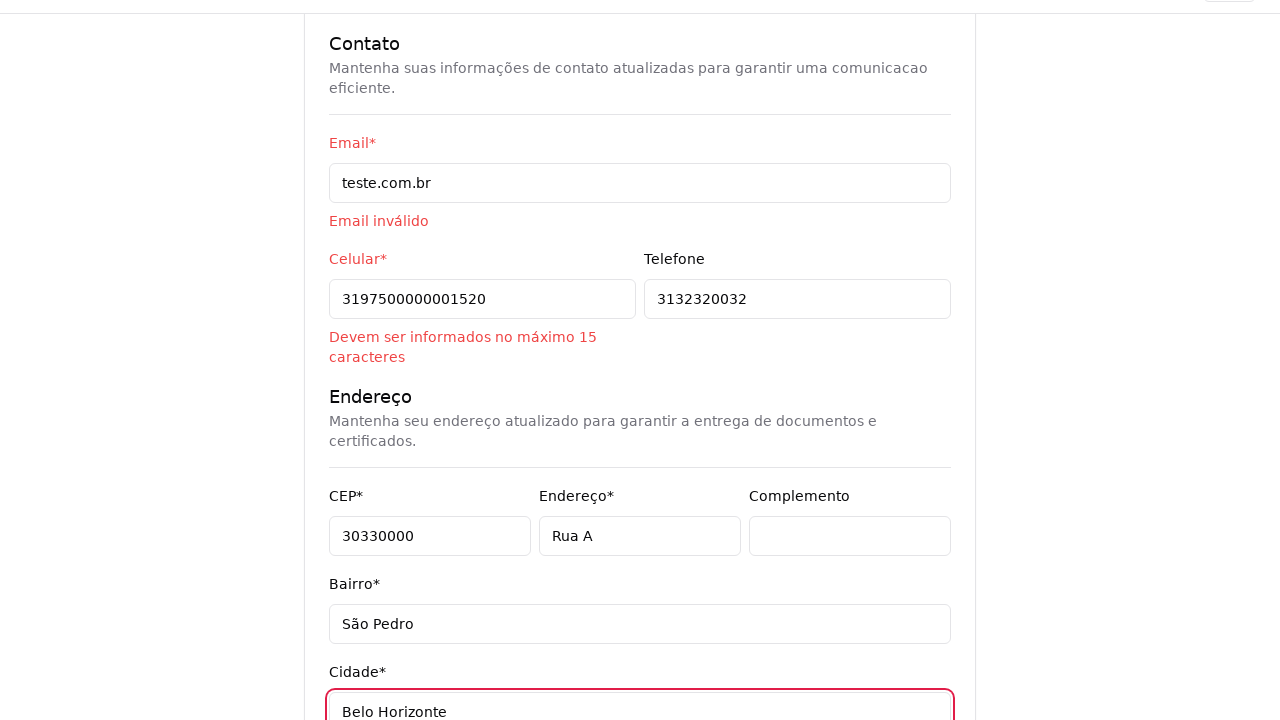

Filled state input with 'Belo Horizonte' on [data-testid='state-input']
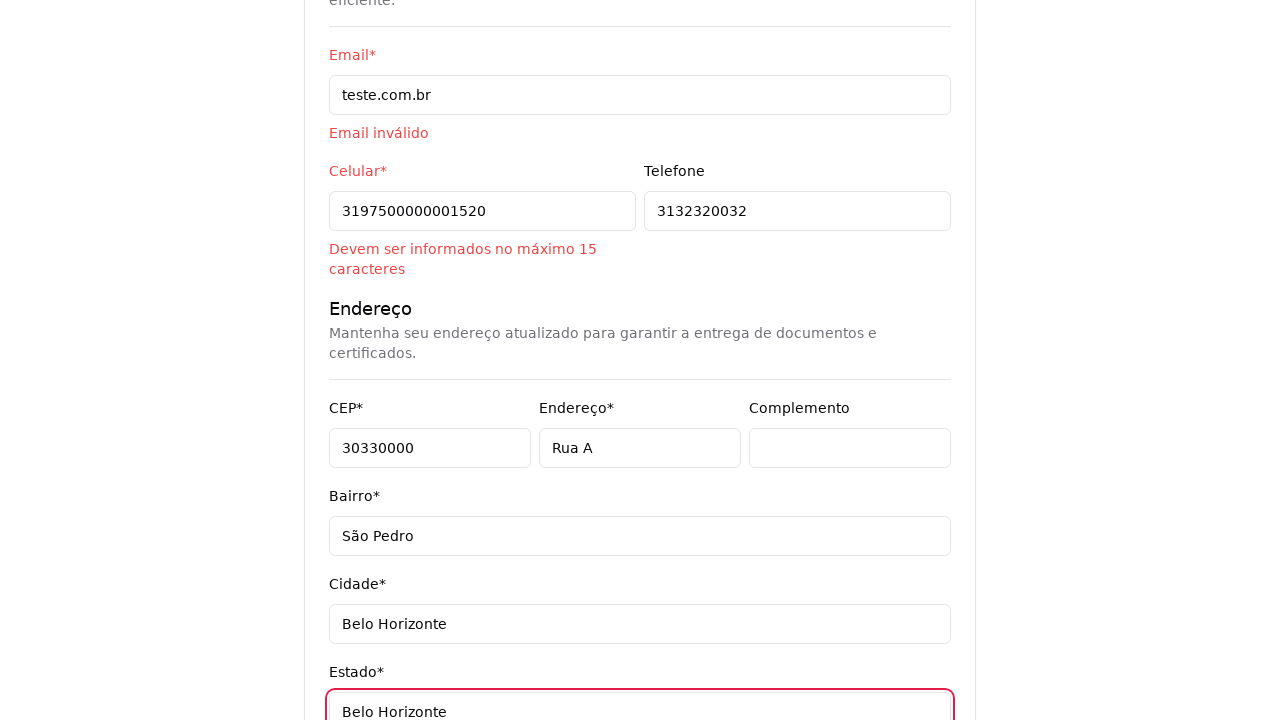

Filled country input with 'Brasil' on [data-testid='country-input']
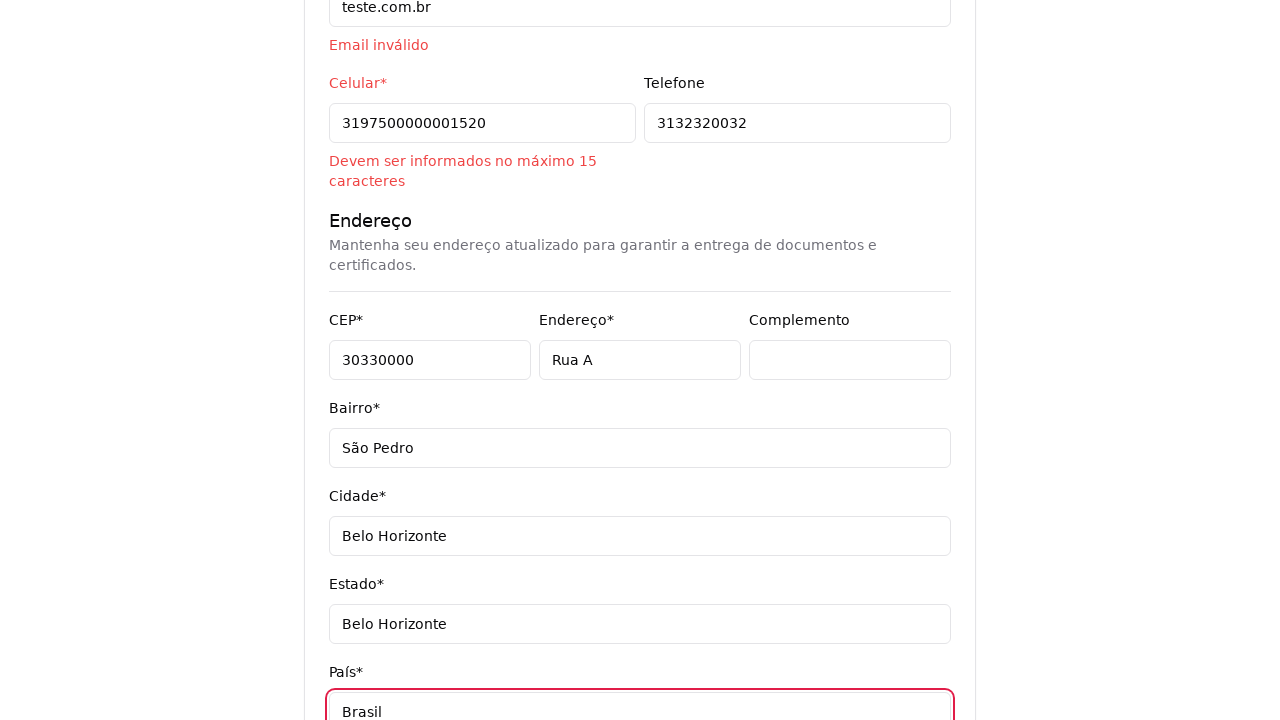

Clicked next button to trigger form validation at (906, 587) on [data-testid='next-button']
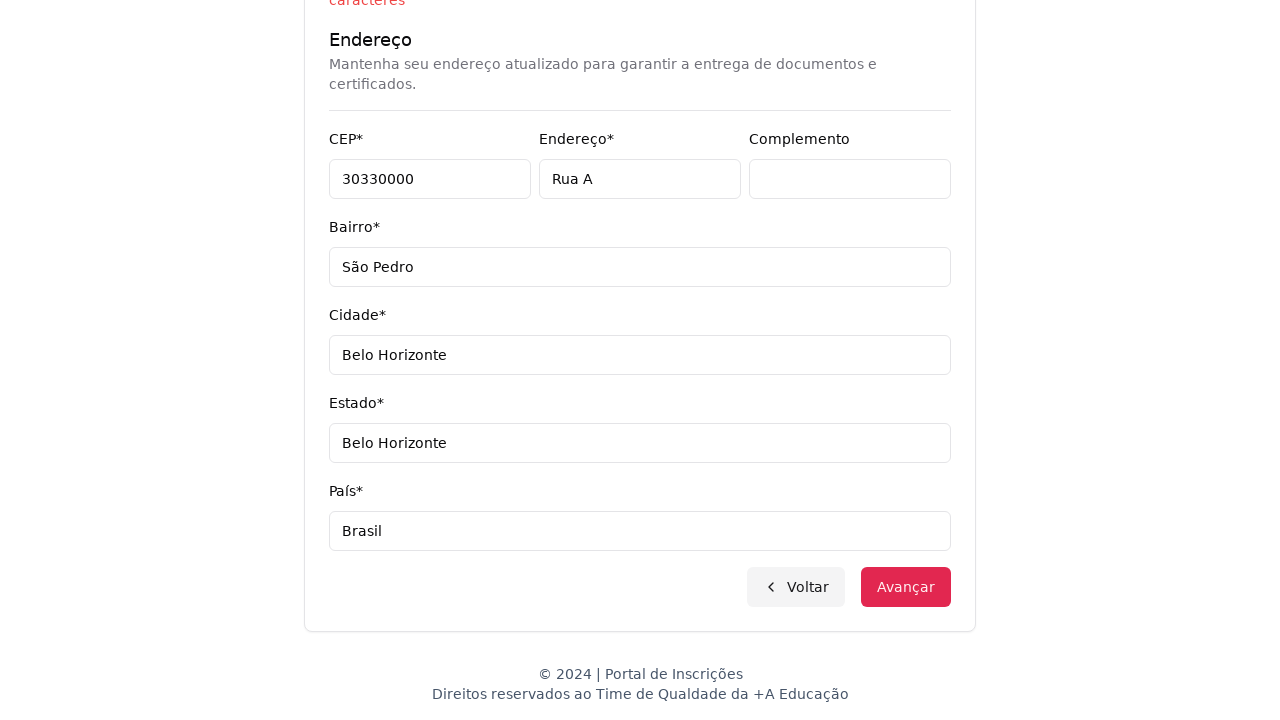

Validation error message appeared: 'Devem ser informados no máximo 15 caracteres' (Maximum 15 characters allowed)
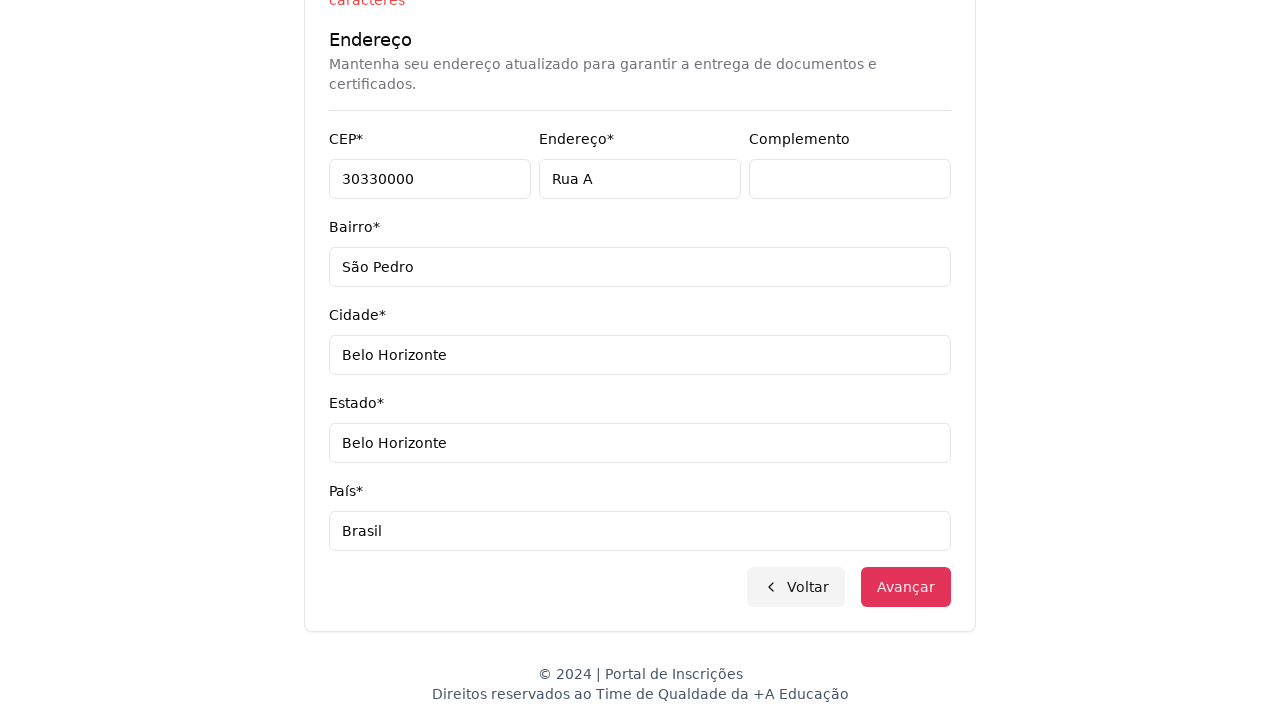

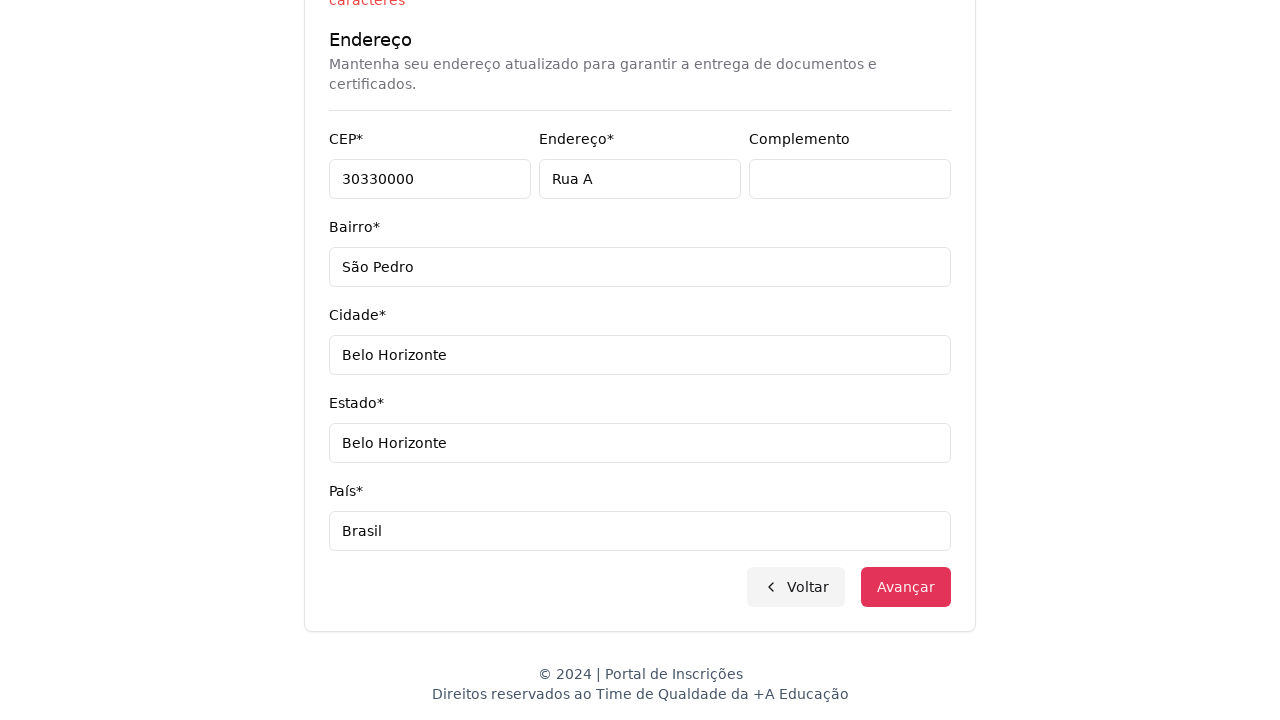